Tests file upload functionality by uploading a test file and verifying the success message is displayed

Starting URL: https://the-internet.herokuapp.com/upload

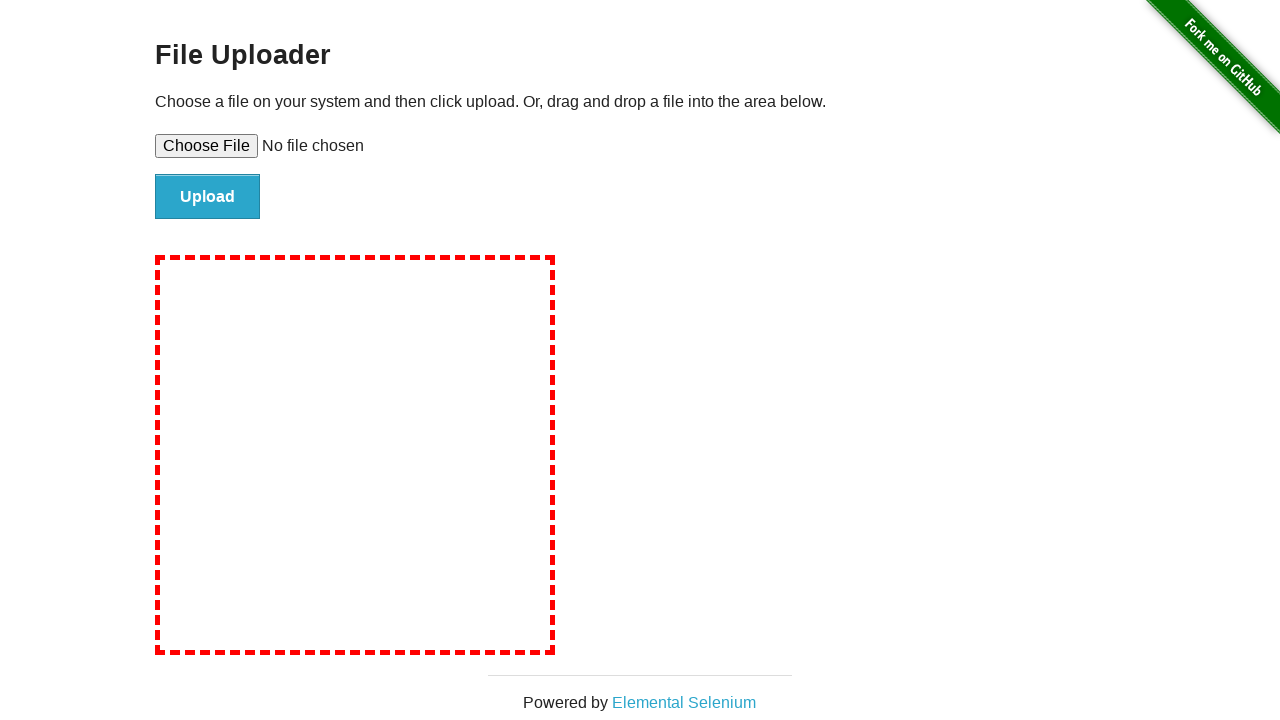

Created temporary test file at /tmp/test_upload_file.txt
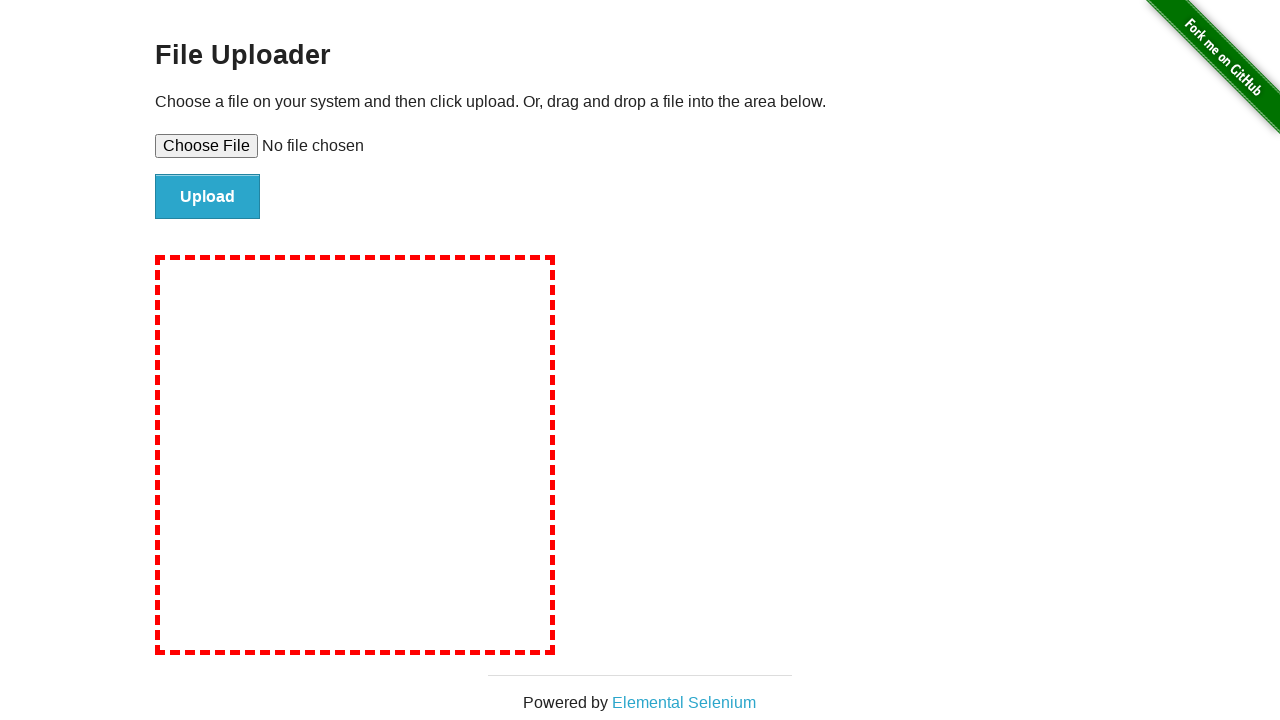

Set input file to temporary test file
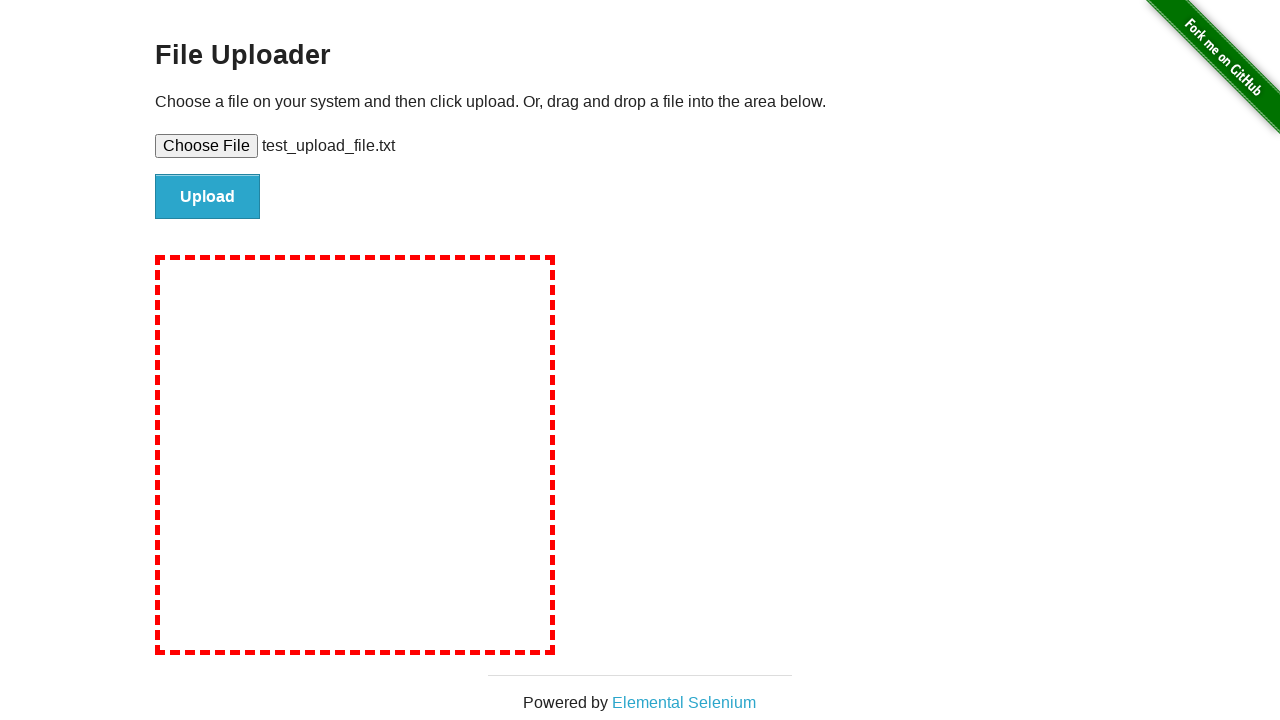

Clicked file submit button at (208, 197) on #file-submit
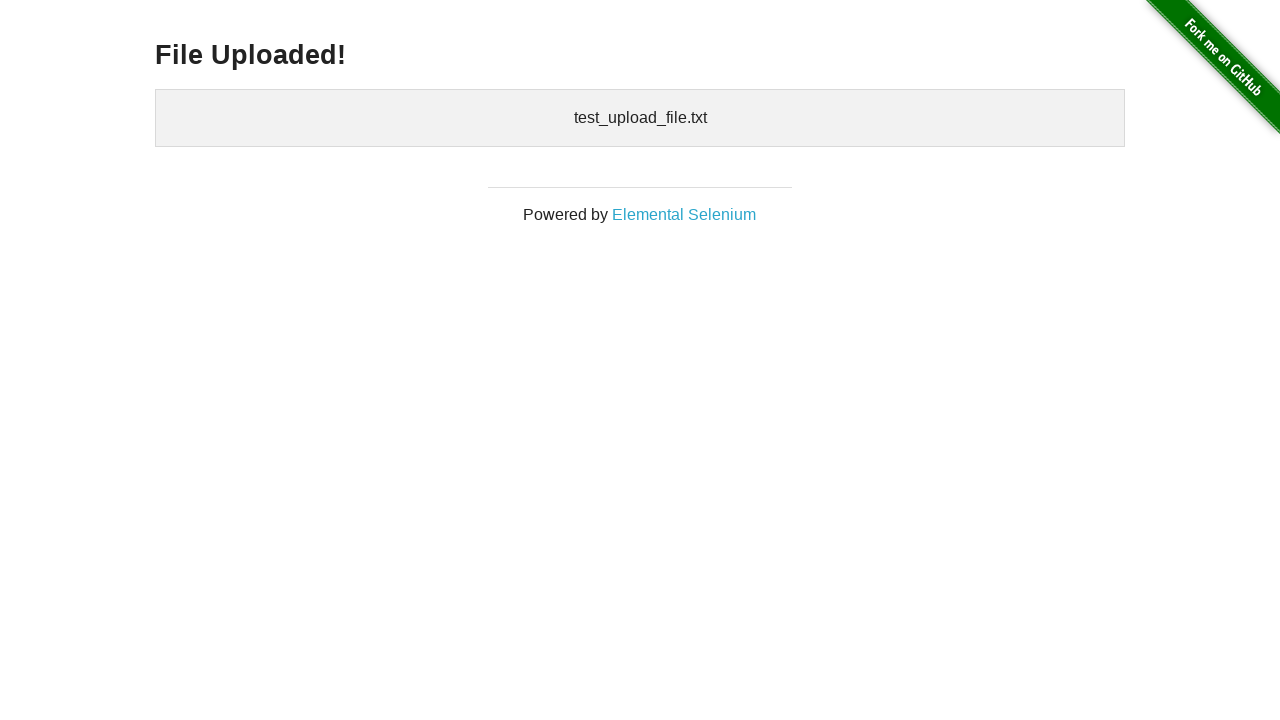

Success message heading loaded
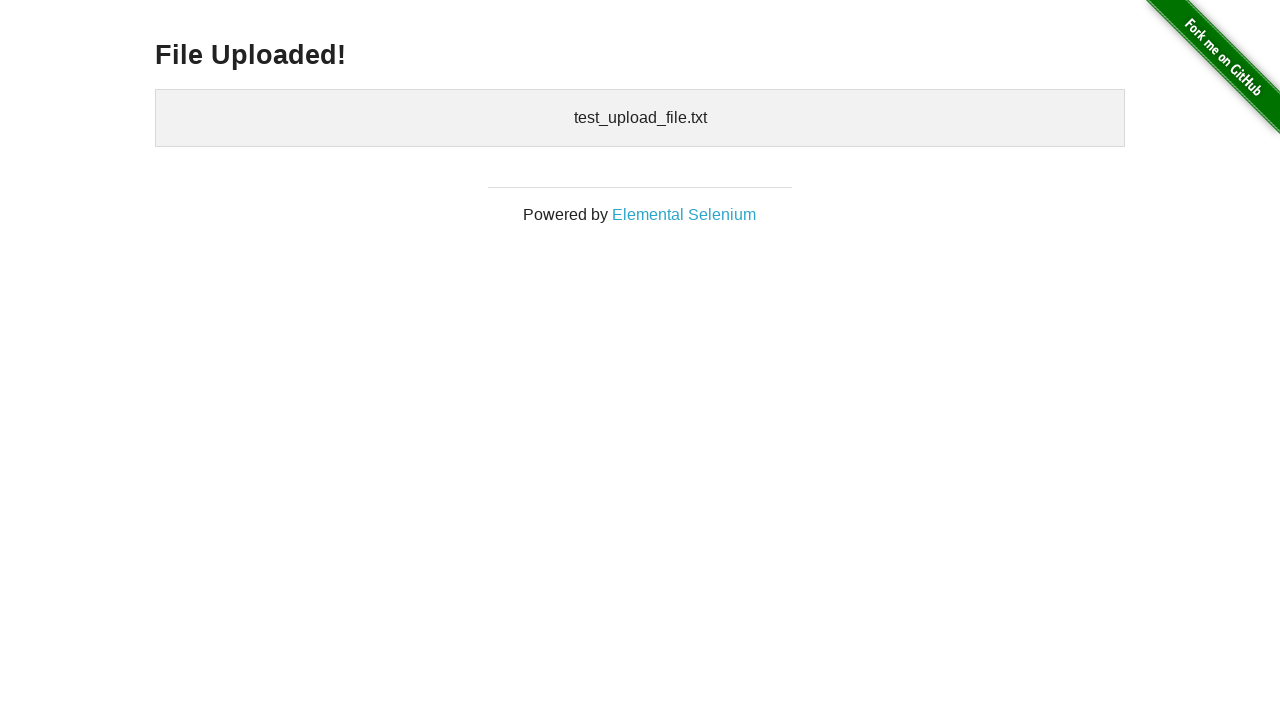

Retrieved success message text content
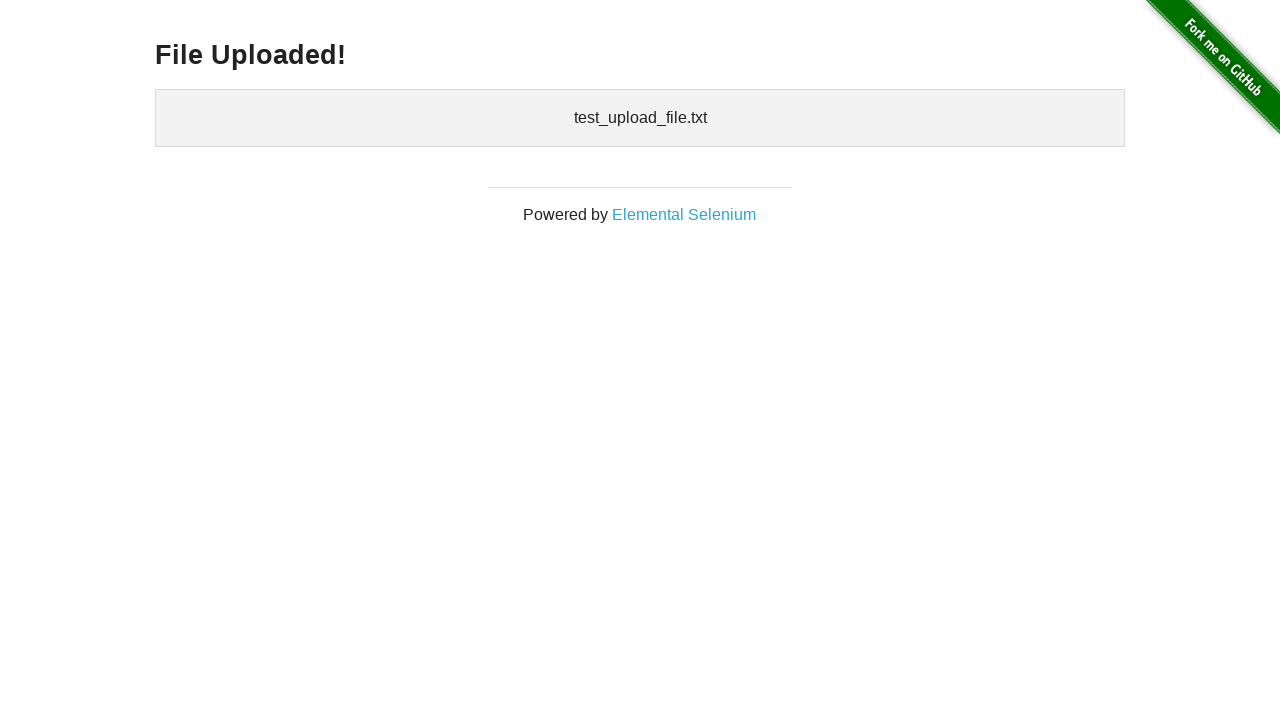

Asserted that success message contains 'File Uploaded!'
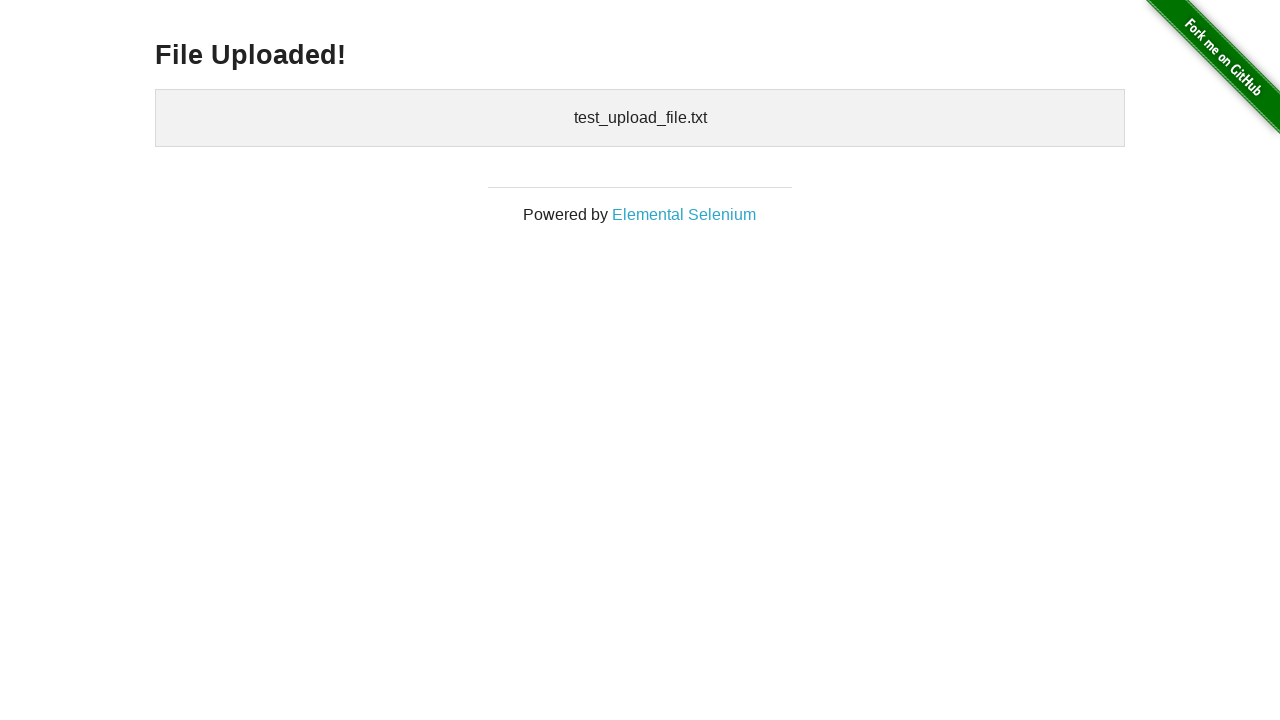

Removed temporary test file
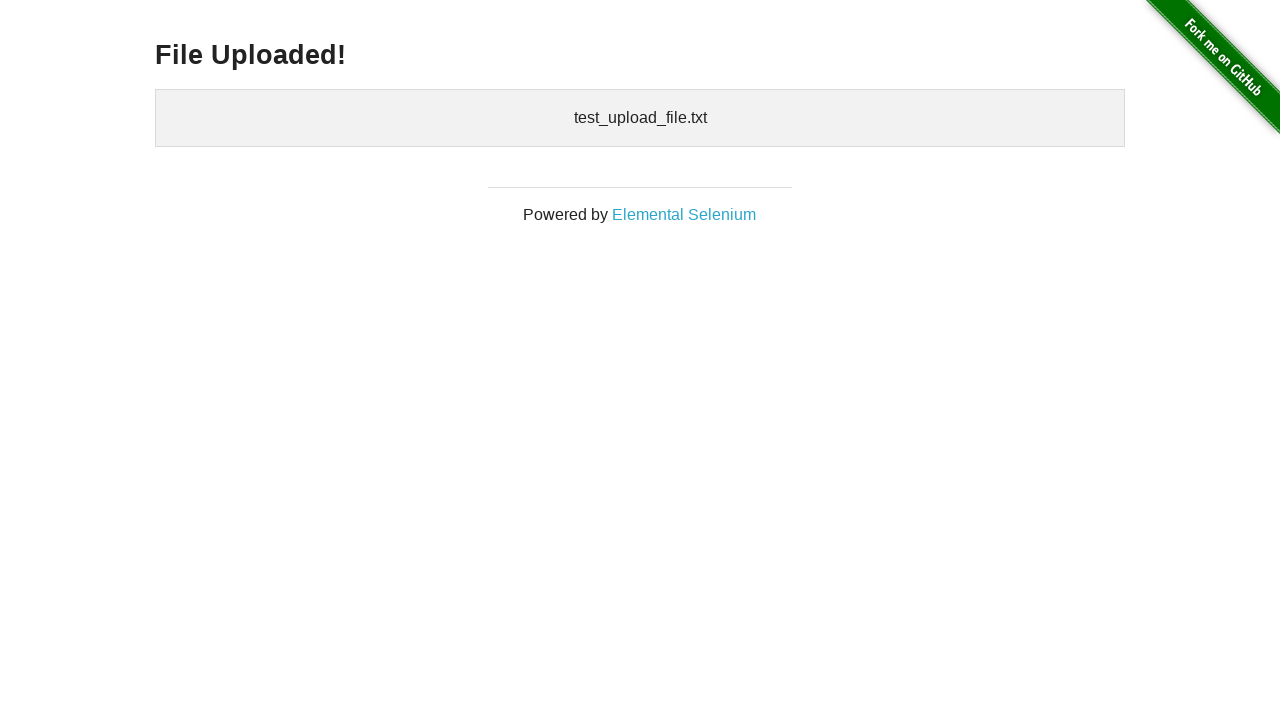

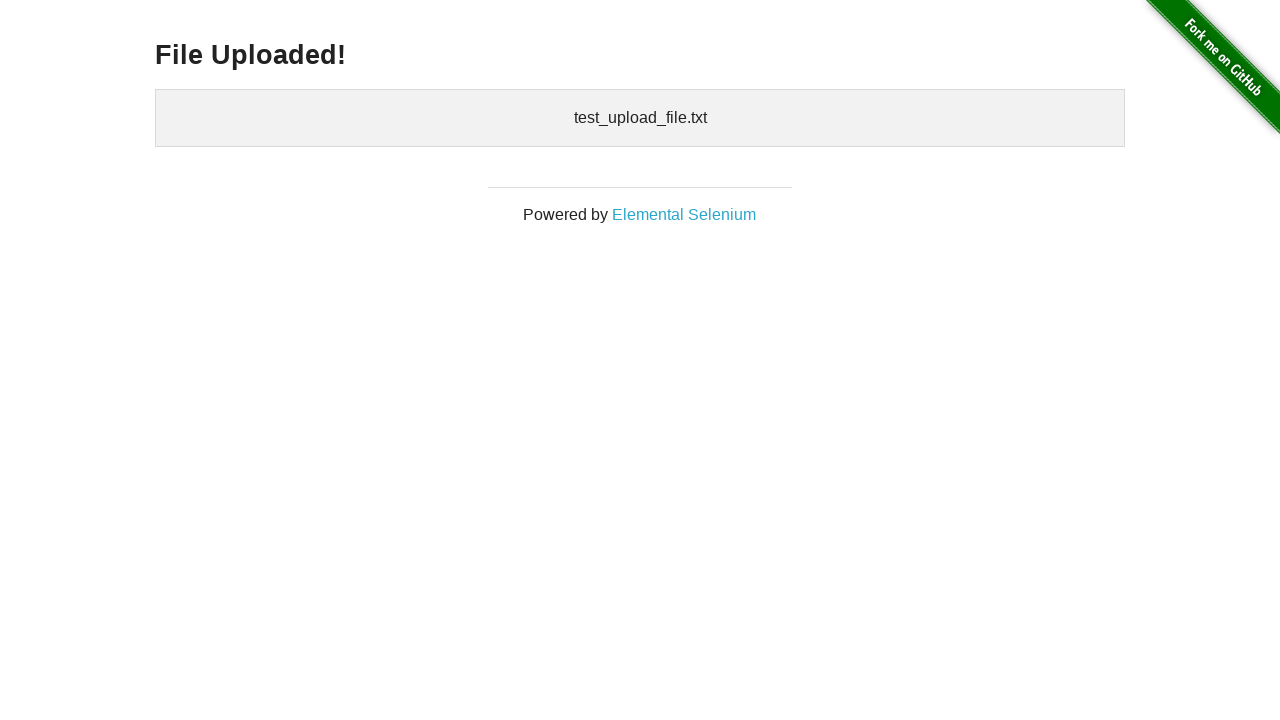